Tests clicking on Samsung Galaxy S6 product and verifies the product detail page displays the correct title

Starting URL: https://www.demoblaze.com/index.html

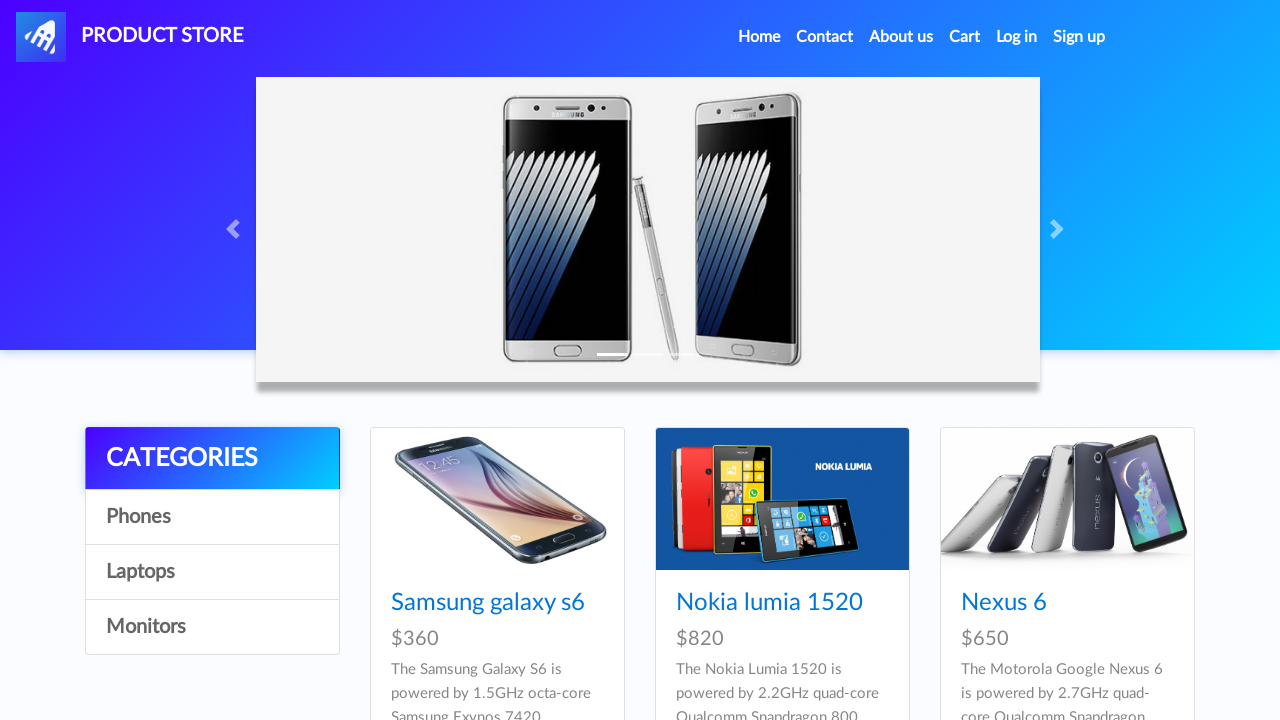

Clicked on Samsung Galaxy S6 product link at (488, 603) on xpath=//a[text()='Samsung galaxy s6']
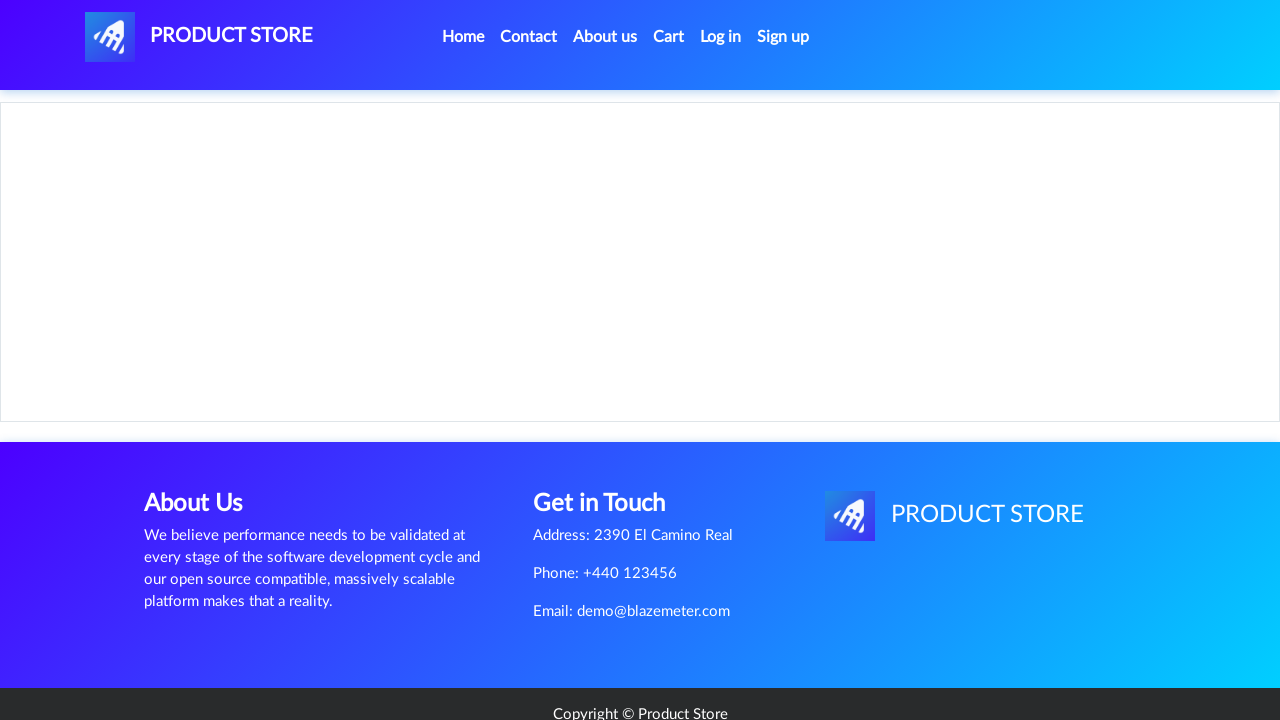

Product detail page loaded with title visible
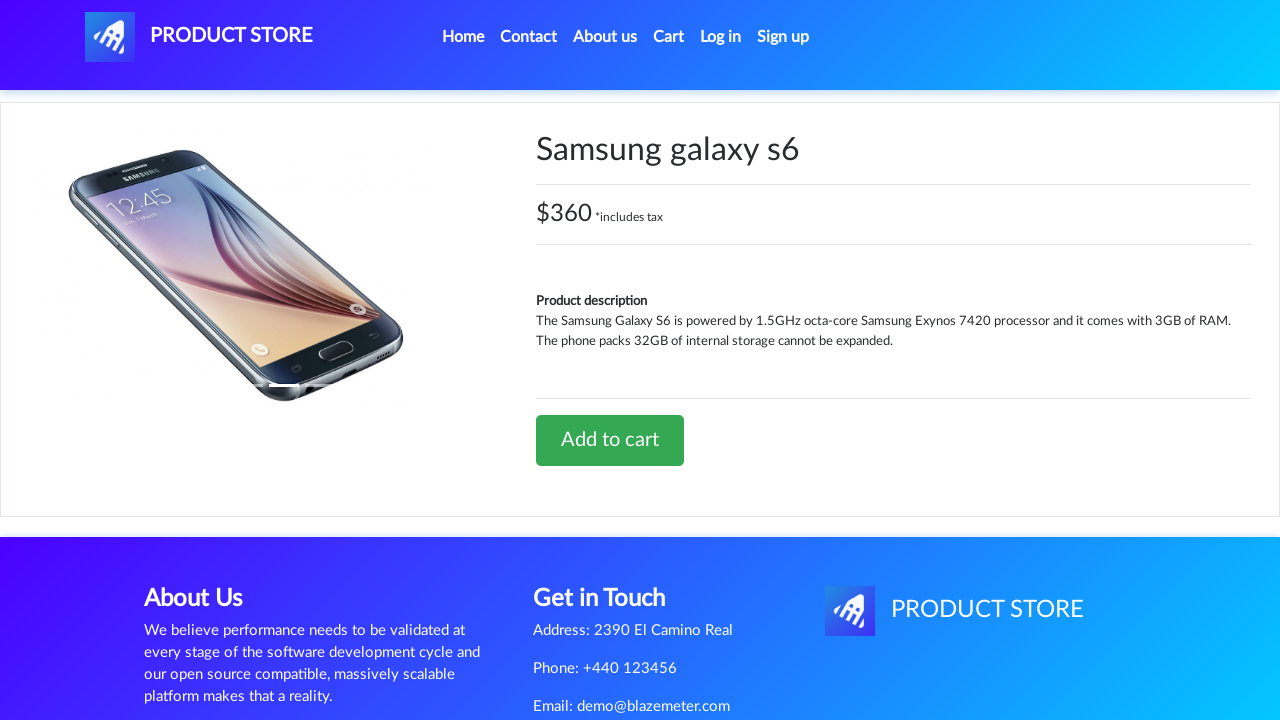

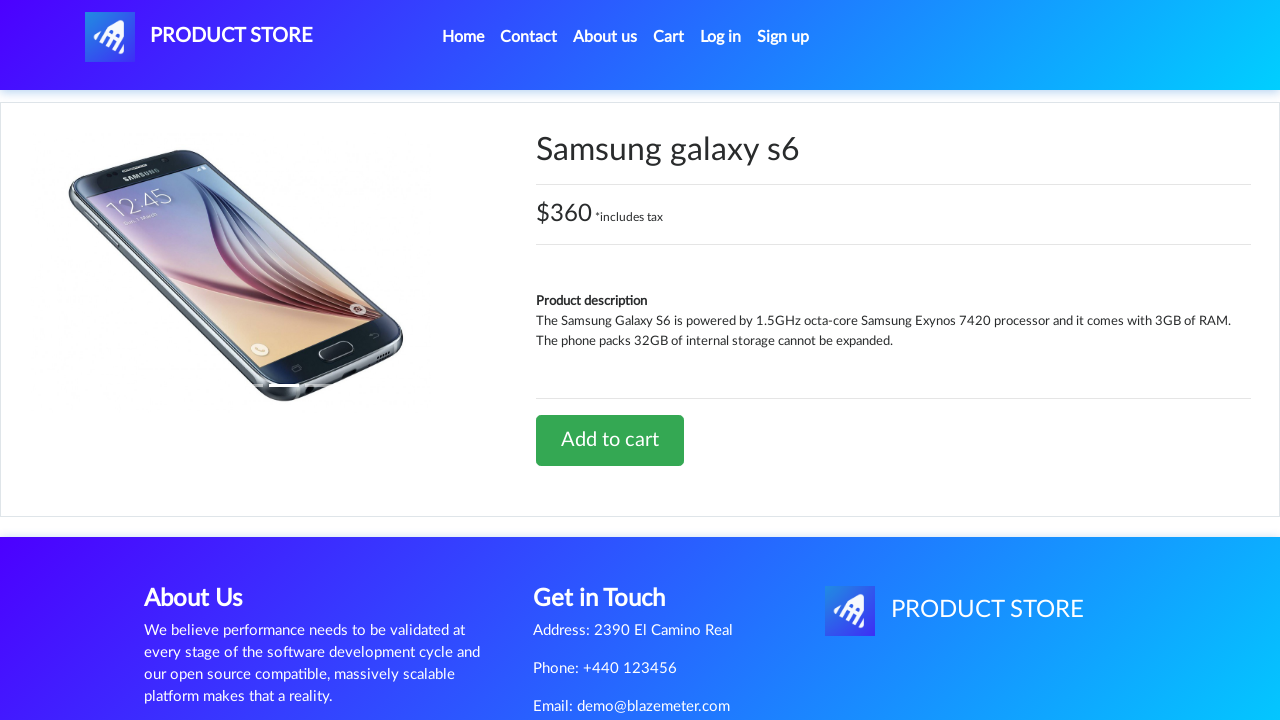